Tests nested iframe navigation by switching between multiple nested frames, extracting displayed text data (email and password hints shown on the page), and filling form fields within different iframe contexts before submitting.

Starting URL: https://demoapps.qspiders.com/ui/frames/nestedWithMultiple?sublist=3

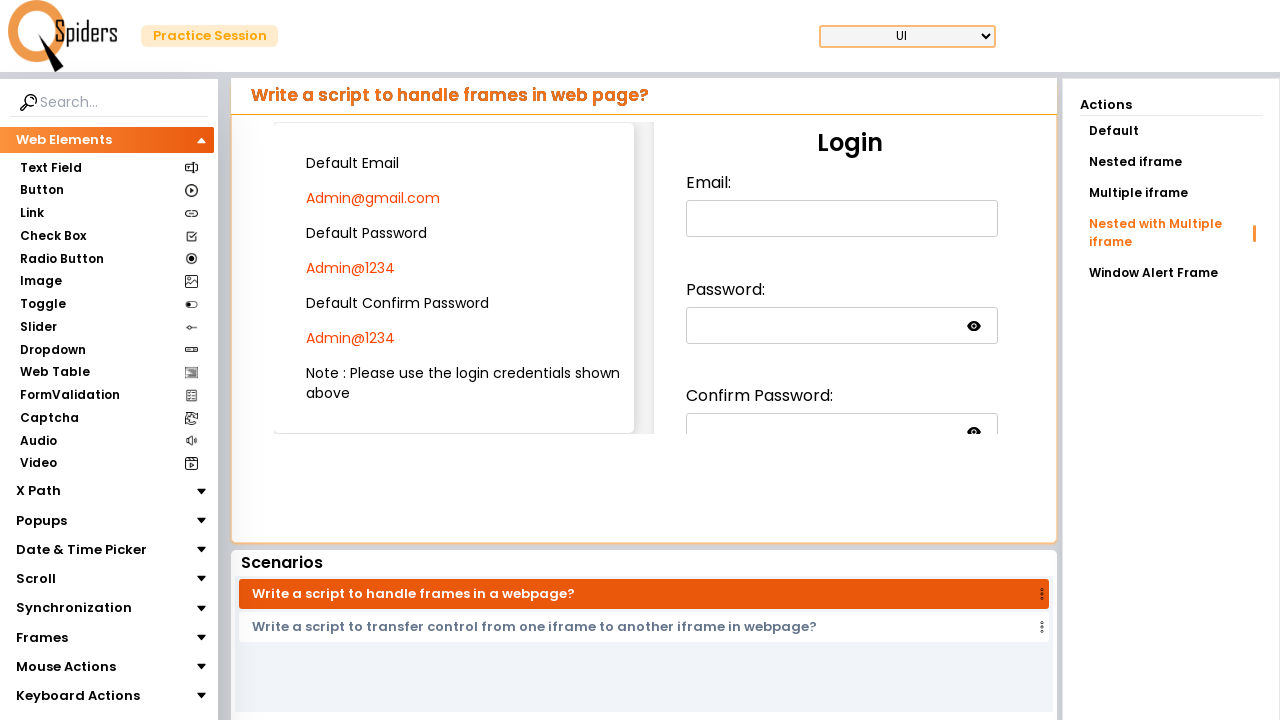

Located main iframe with class 'w-full h-96'
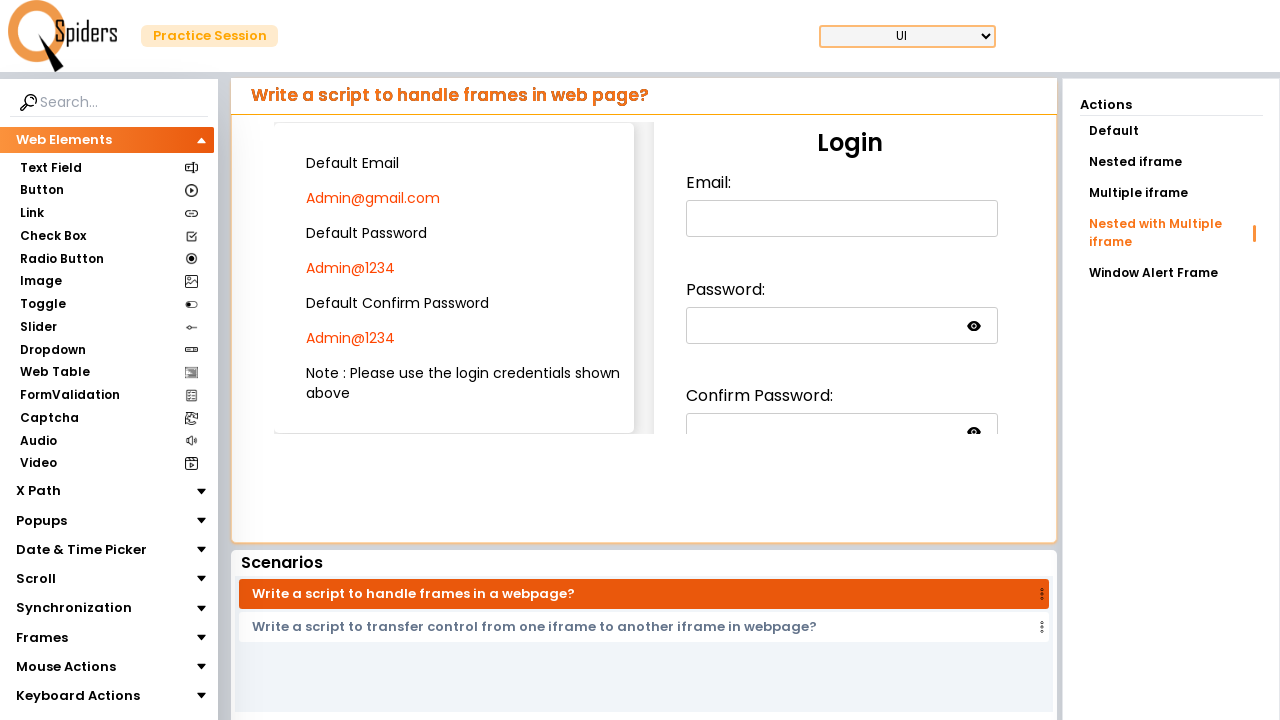

Extracted email text 'Admin@gmail.com' from main frame
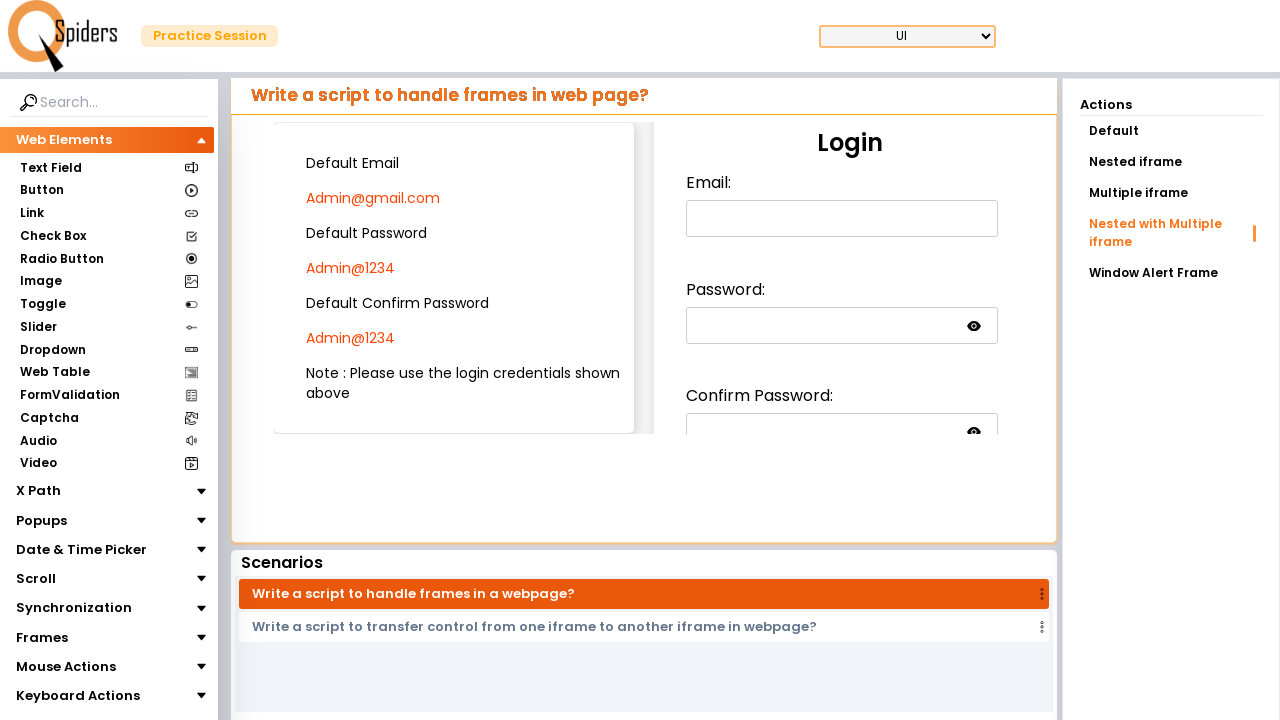

Located child frame within form_container div in main frame
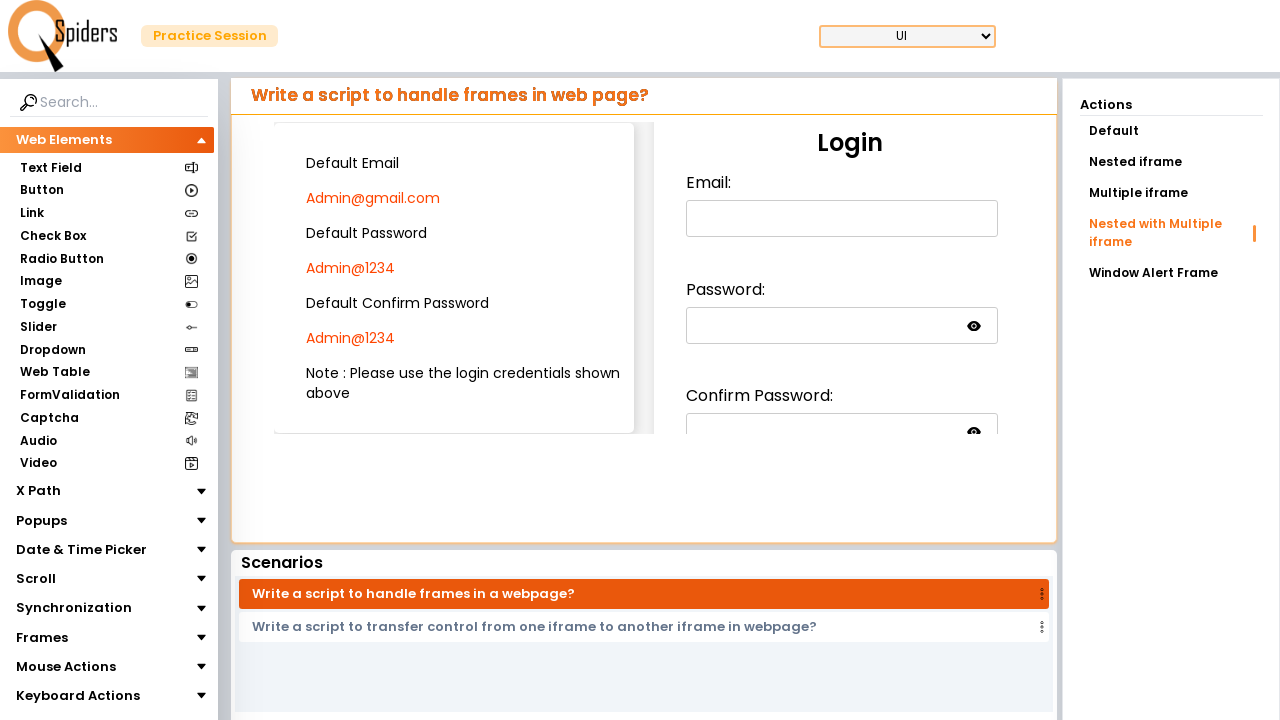

Filled email field in first nested frame with extracted email text on iframe.w-full.h-96 >> internal:control=enter-frame >> xpath=//div[@class='form_c
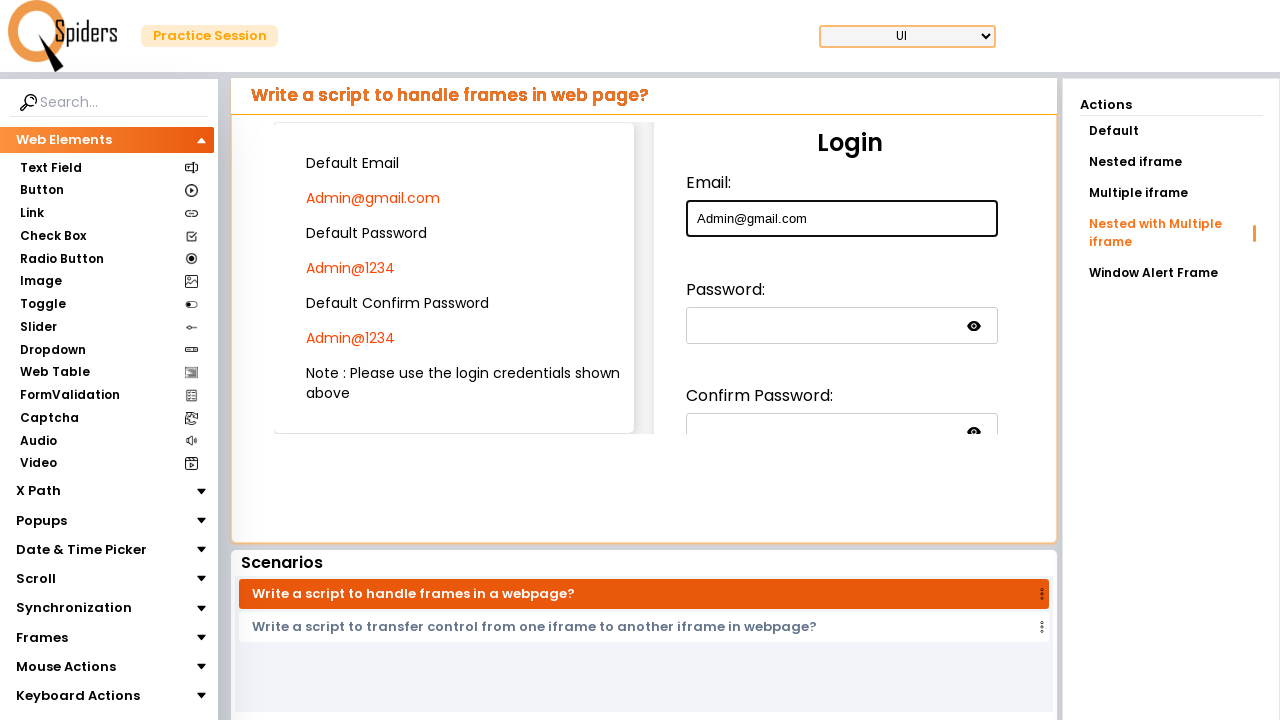

Extracted password text 'Admin@1234' from main frame
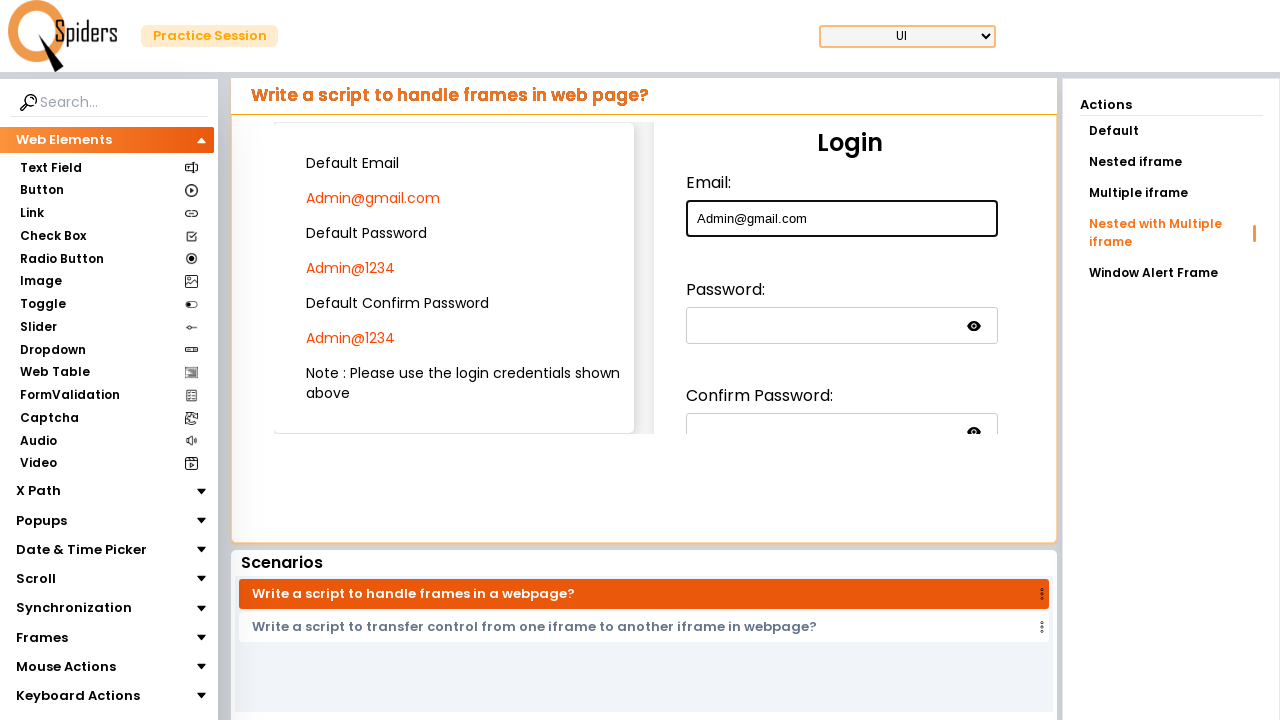

Filled password field in second nested frame with extracted password text on iframe.w-full.h-96 >> internal:control=enter-frame >> xpath=//div[@class='form_c
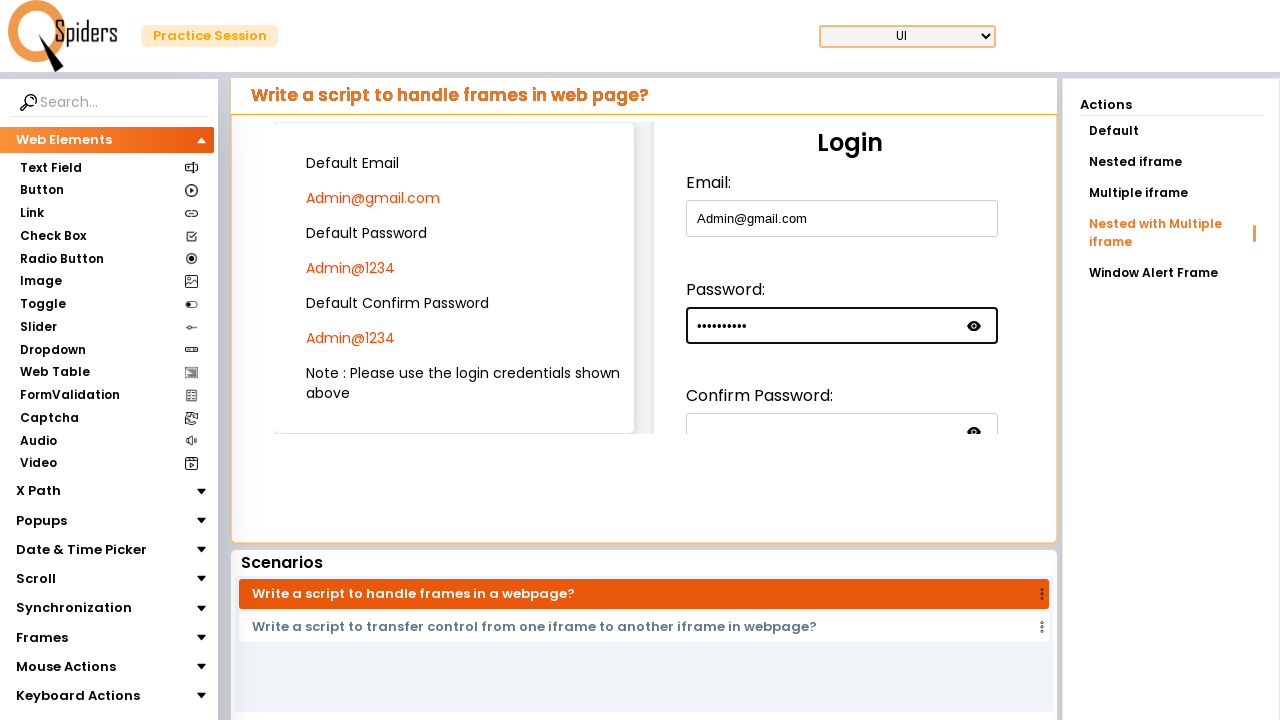

Extracted confirm password text 'Admin@1234' from main frame
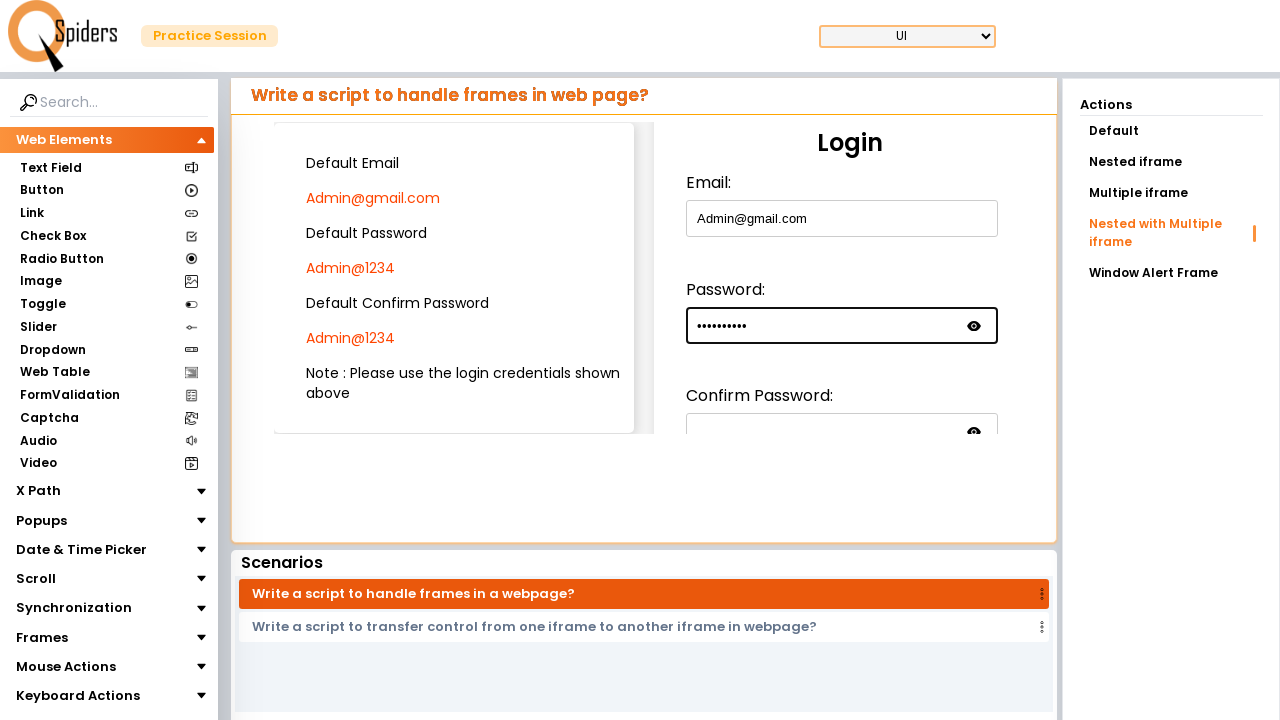

Filled confirm password field in third nested frame with extracted password text on iframe.w-full.h-96 >> internal:control=enter-frame >> xpath=//div[@class='form_c
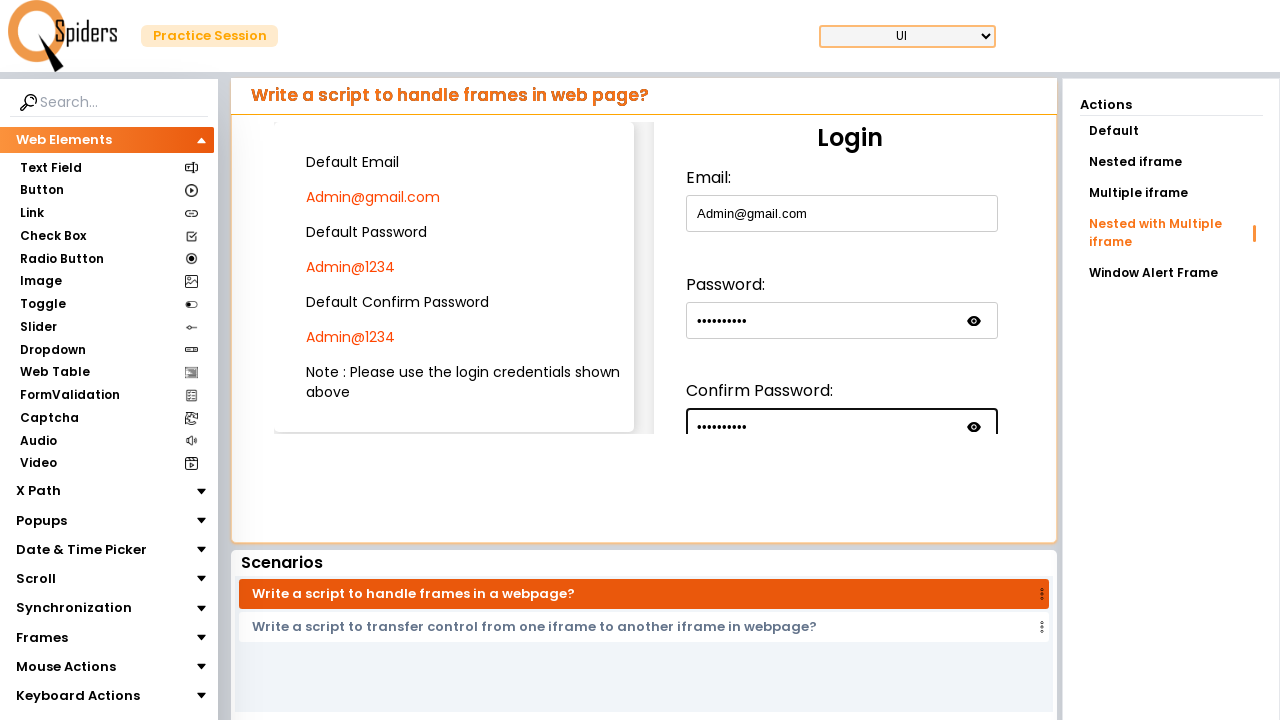

Clicked Submit button in fourth nested frame at (726, 355) on iframe.w-full.h-96 >> internal:control=enter-frame >> xpath=//div[@class='form_c
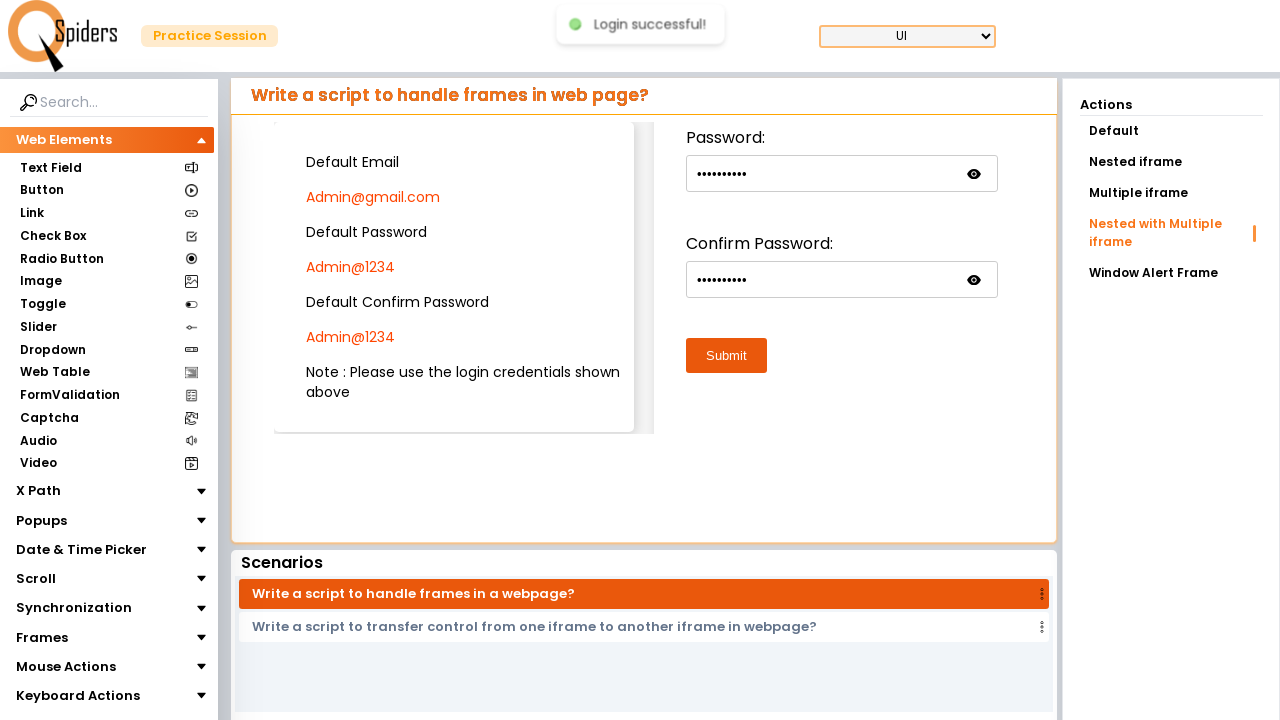

Waited 2000ms for form submission to complete
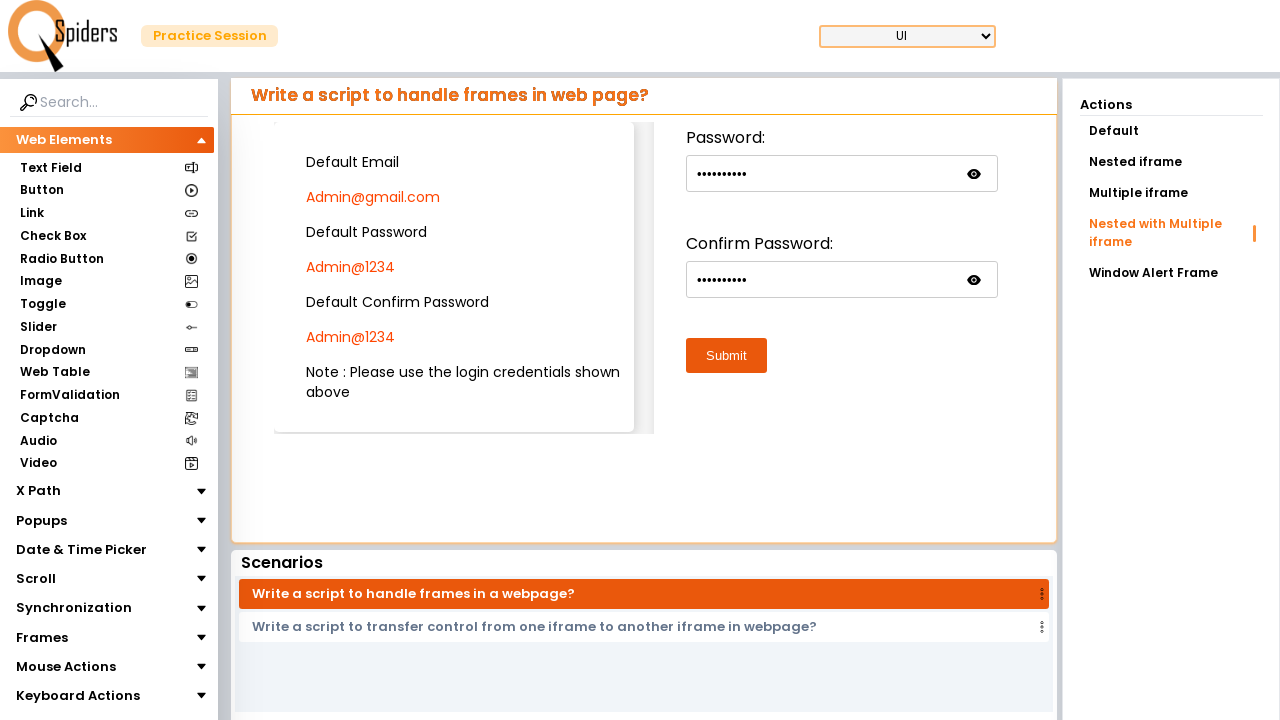

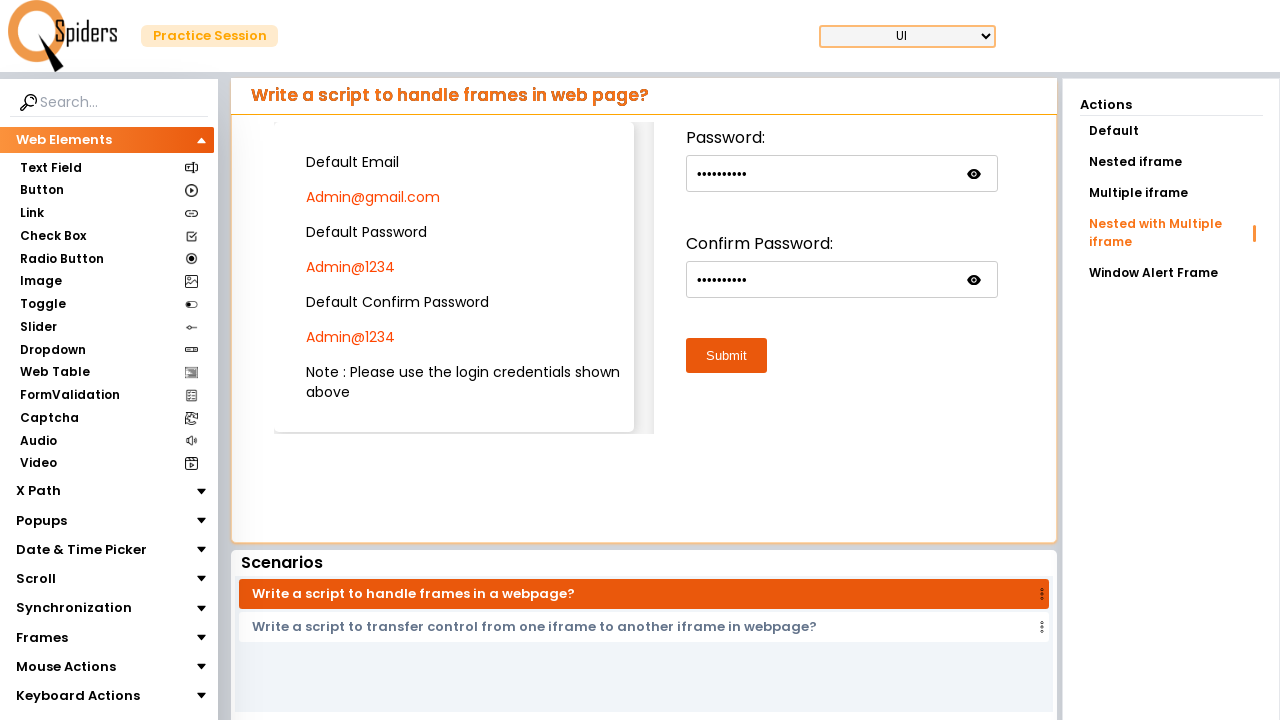